Navigates to a practice page and performs mouse hover and click action on the checkout button

Starting URL: https://selectorshub.com/xpath-practice-page/

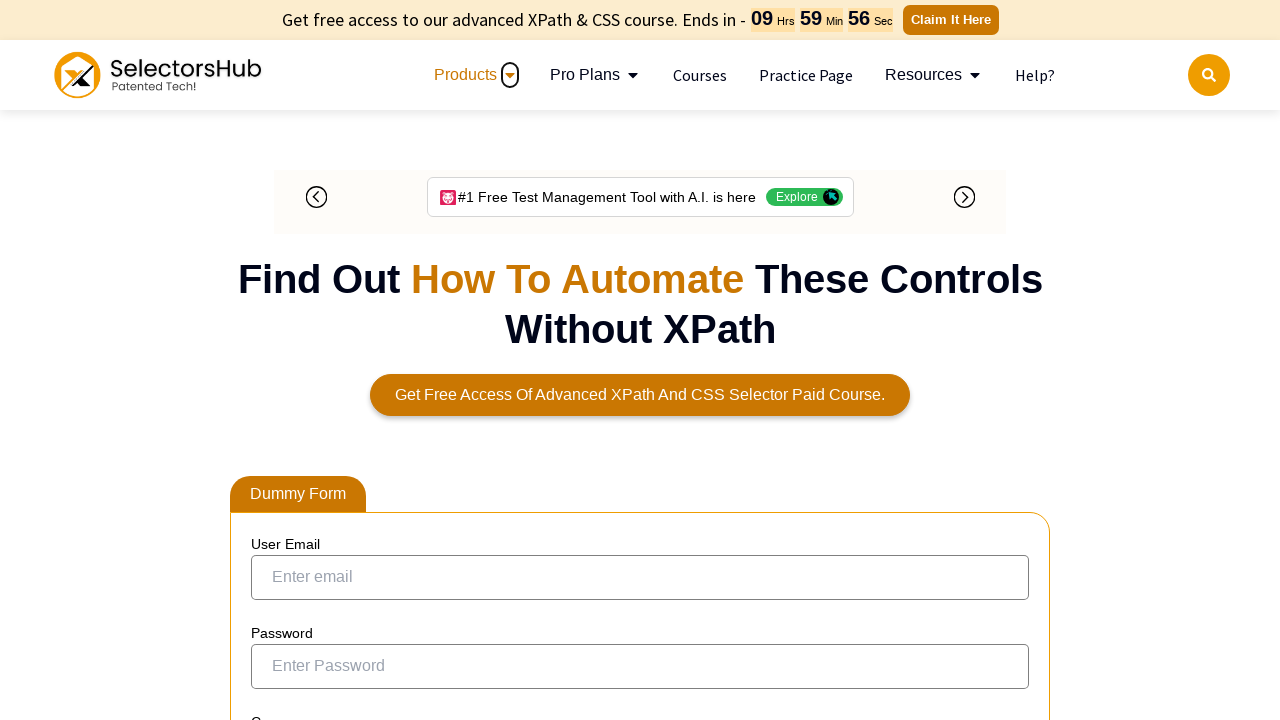

Navigated to XPath practice page
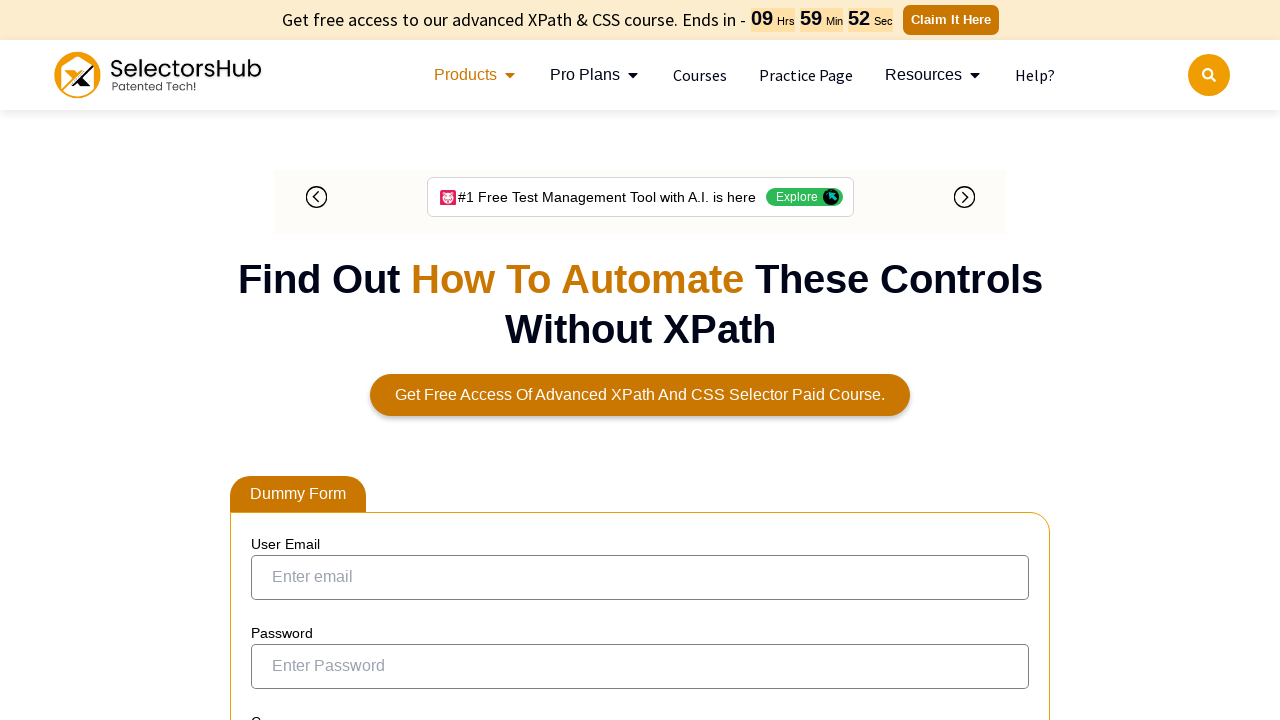

Hovered over checkout button at (314, 360) on xpath=//button[normalize-space()='Checkout here']
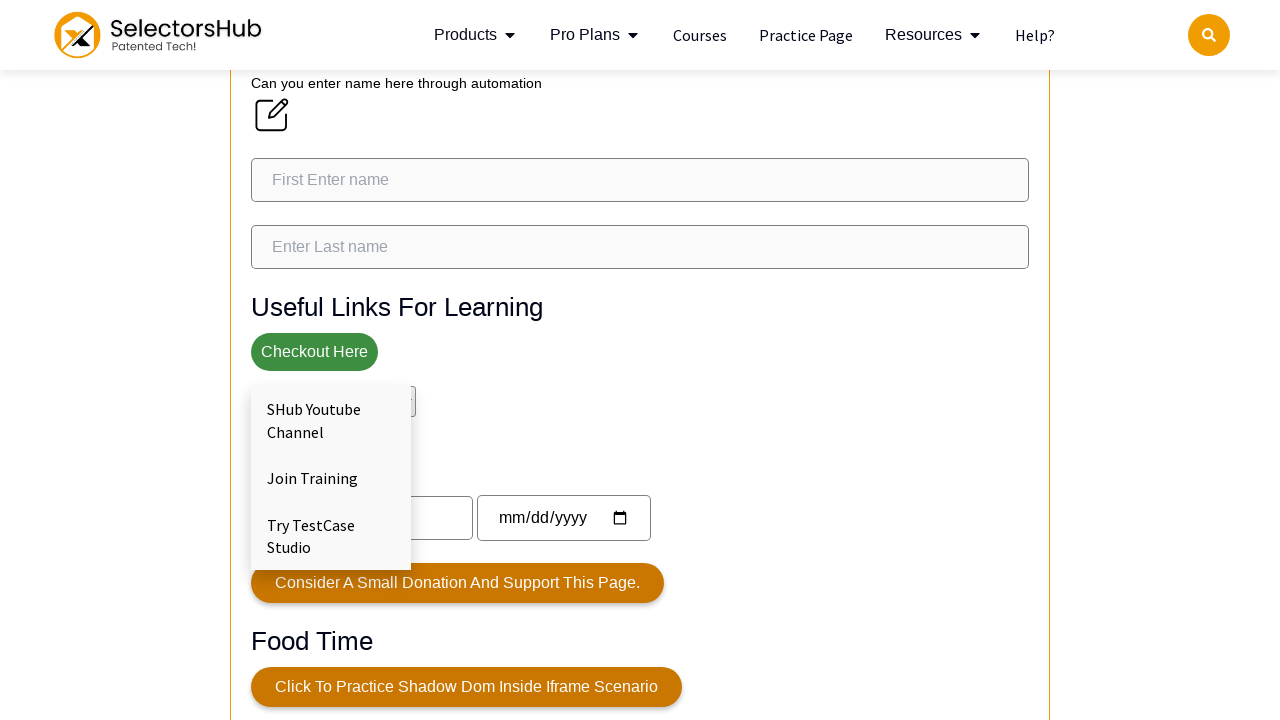

Clicked checkout button at (314, 352) on xpath=//button[normalize-space()='Checkout here']
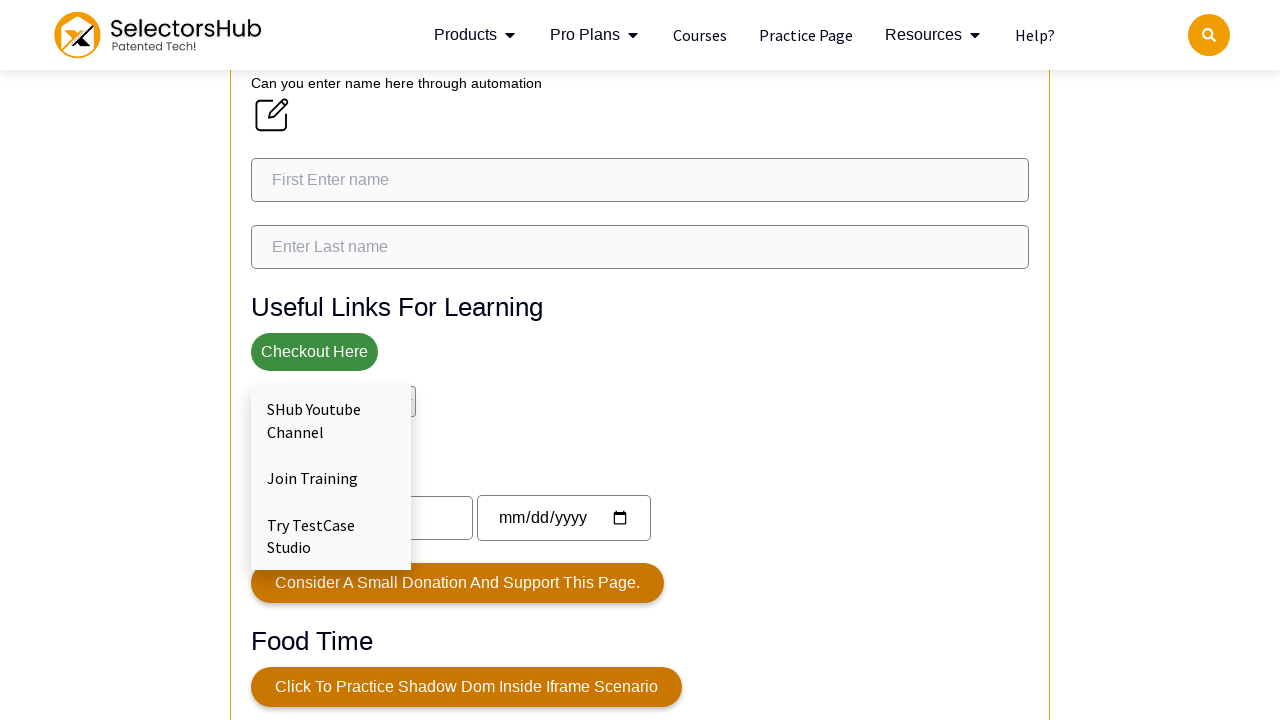

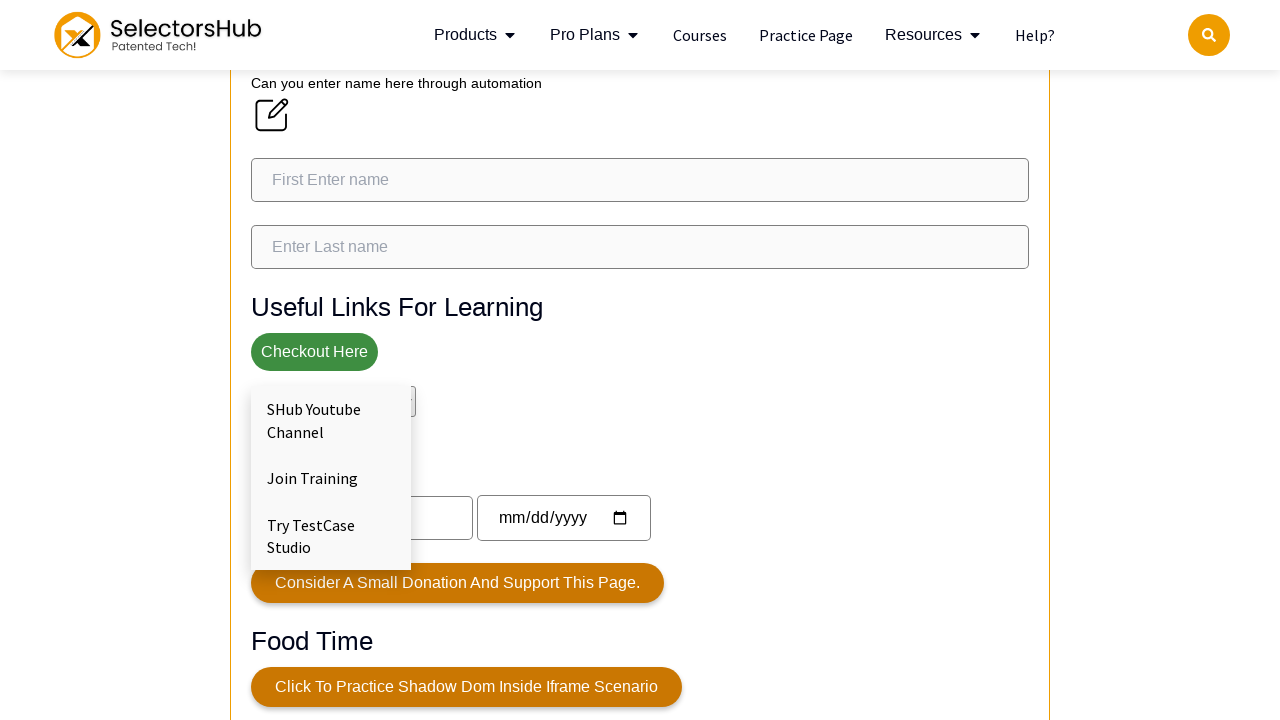